Adds a product to cart with specified quantity, verifies the success message, navigates to cart and checks that one product is in cart

Starting URL: https://cms.demo.katalon.com/product/flying-ninja/

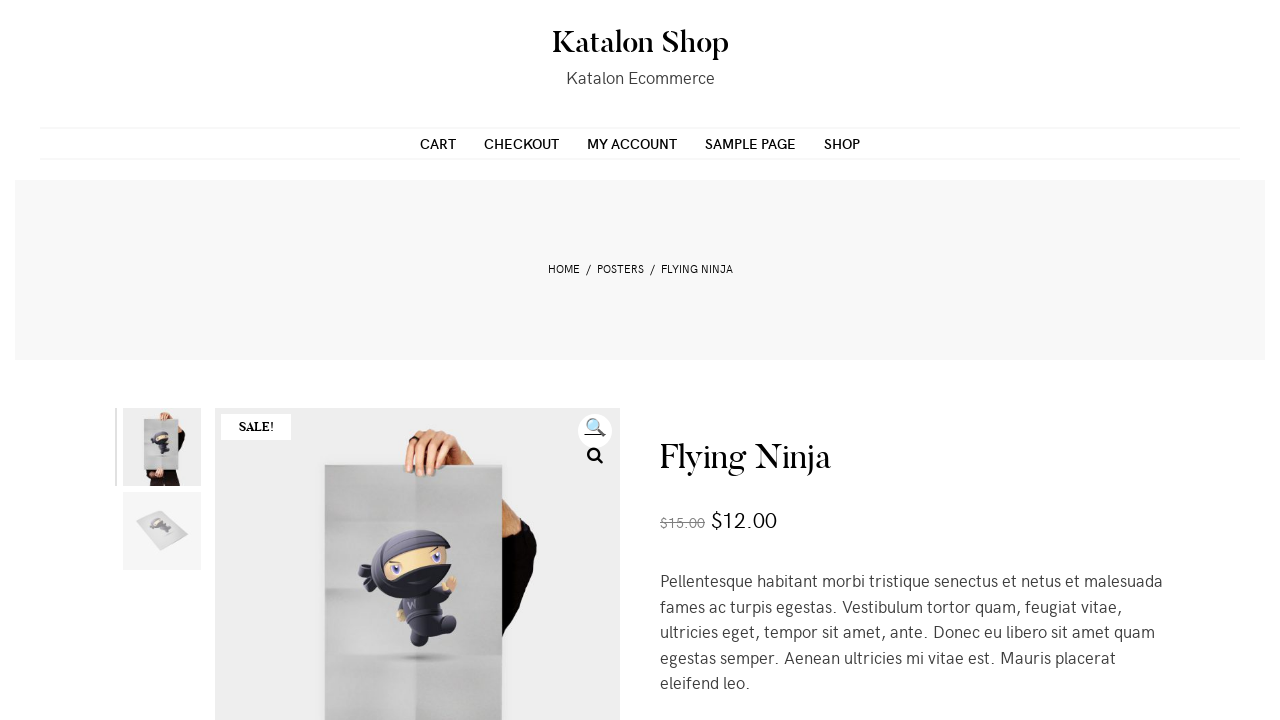

Cleared quantity input field on xpath=//*[@class='quantity']/input
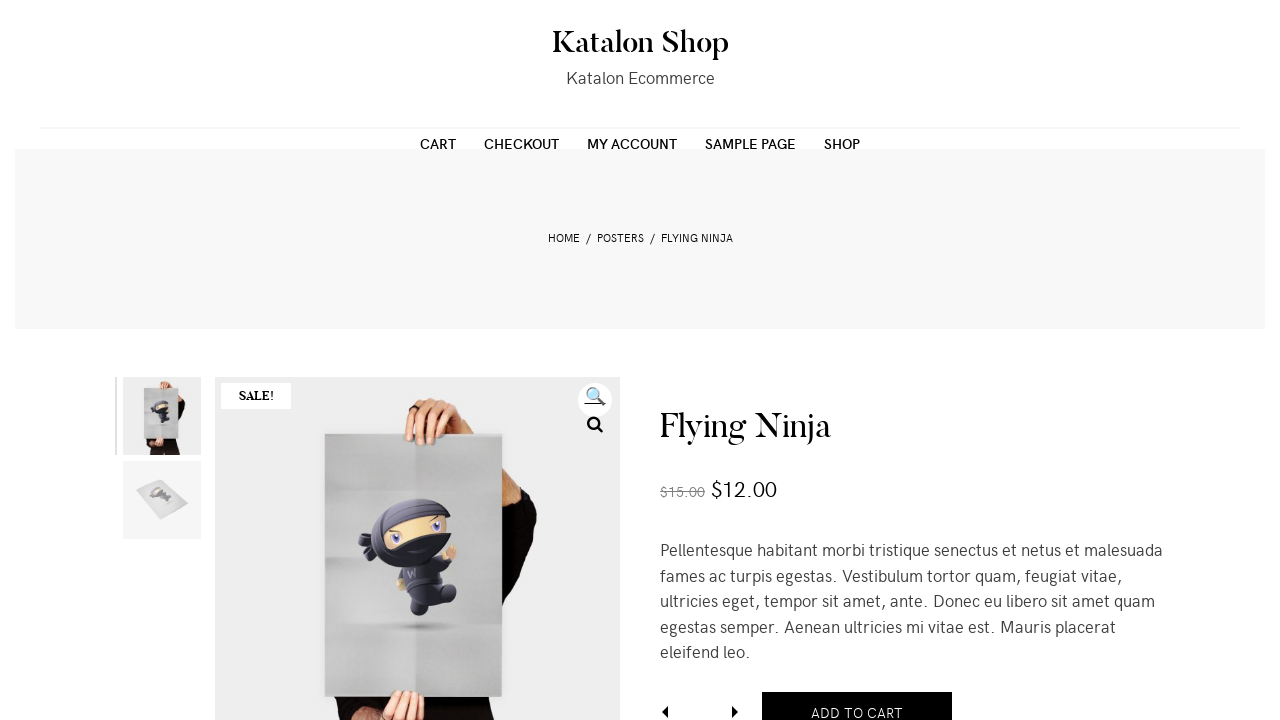

Entered quantity value of 3 on xpath=//*[@class='quantity']/input
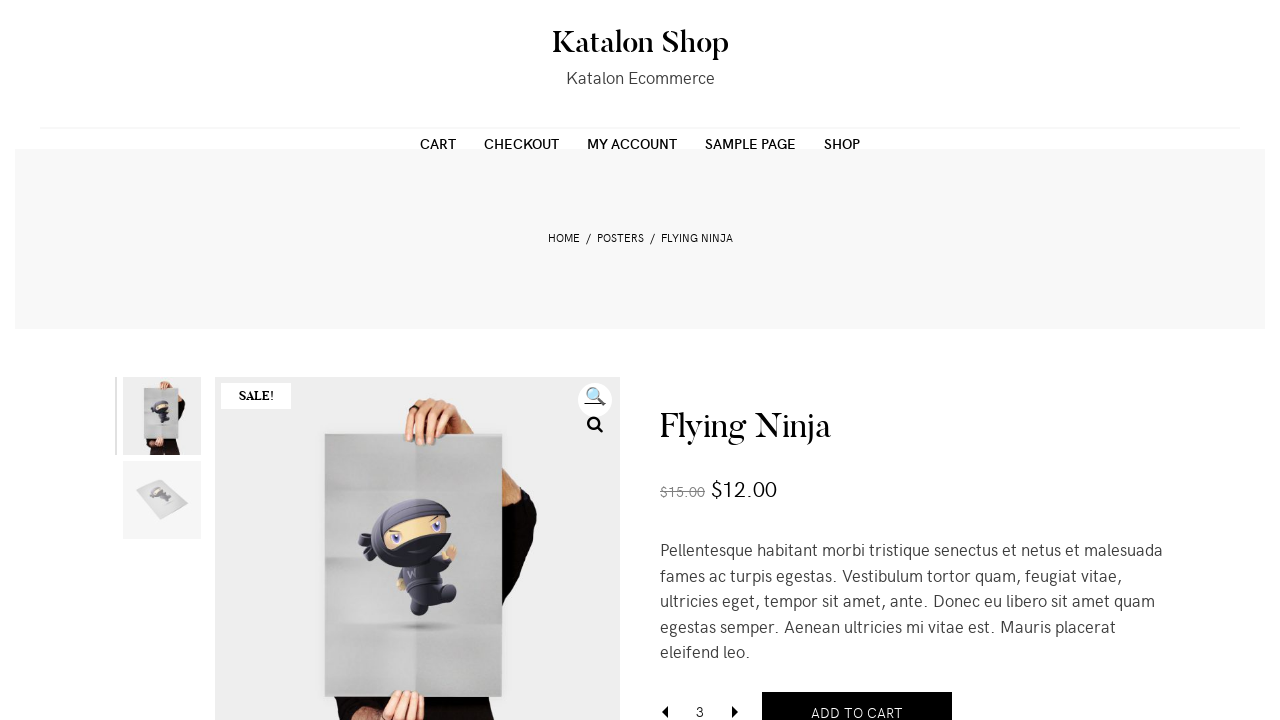

Clicked Add to Cart button at (857, 699) on button[name='add-to-cart']
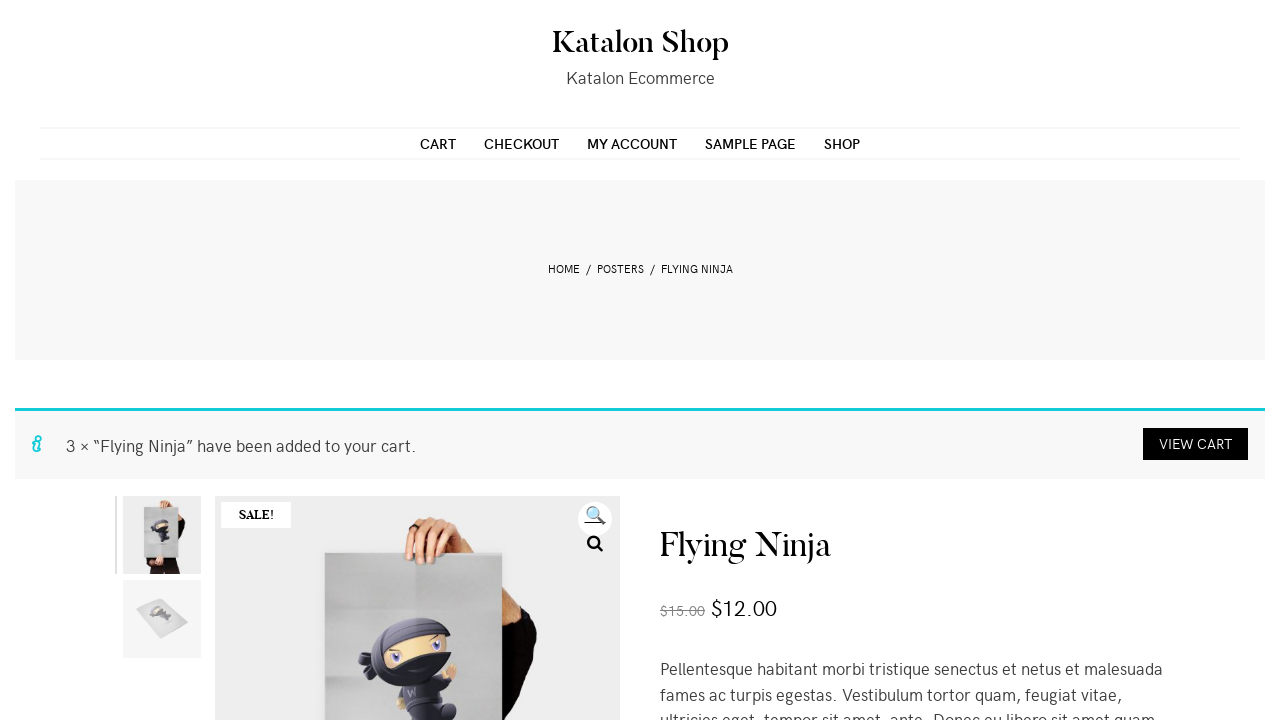

Success message appeared confirming product added to cart
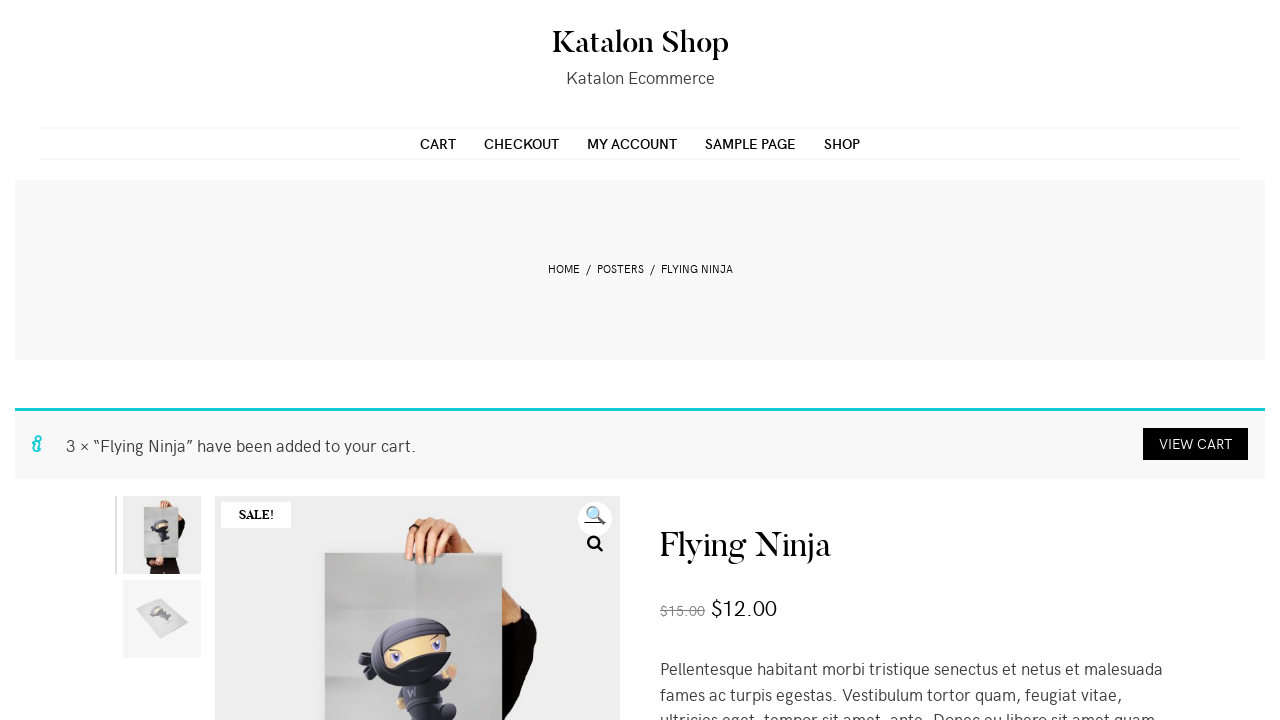

Clicked on cart link in success message at (1196, 444) on .woocommerce-message a
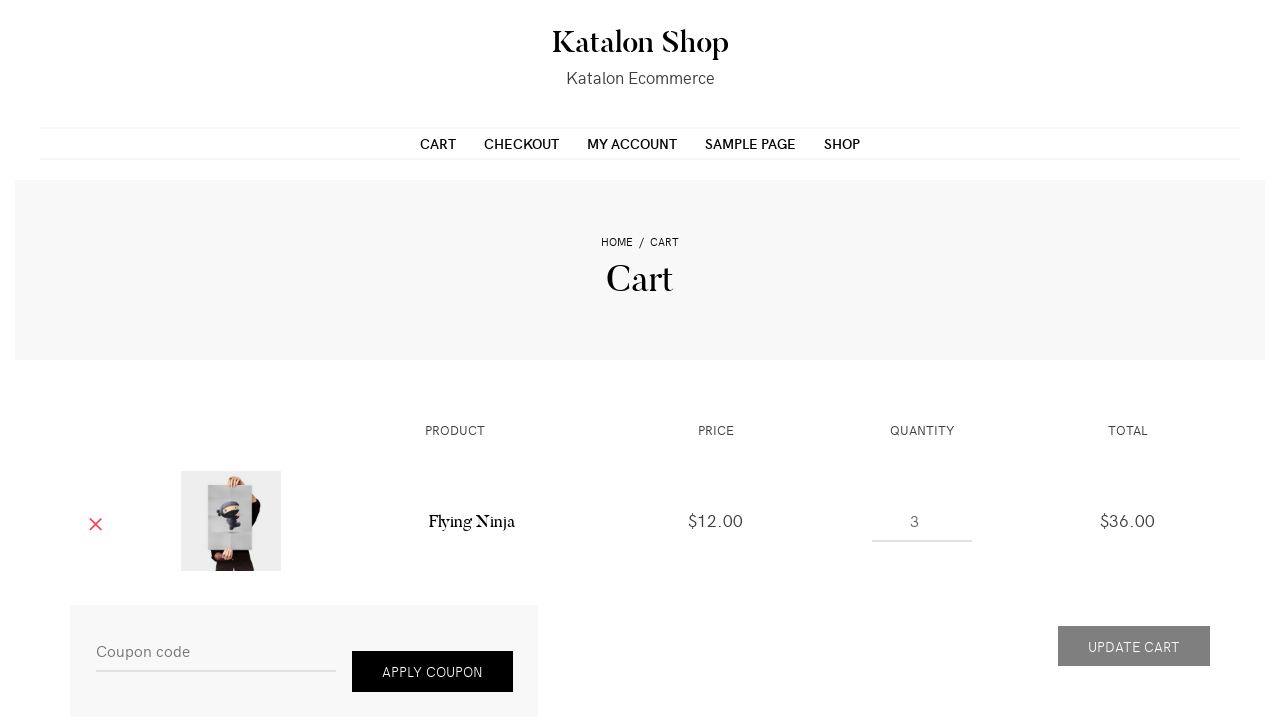

Cart page loaded with product form visible
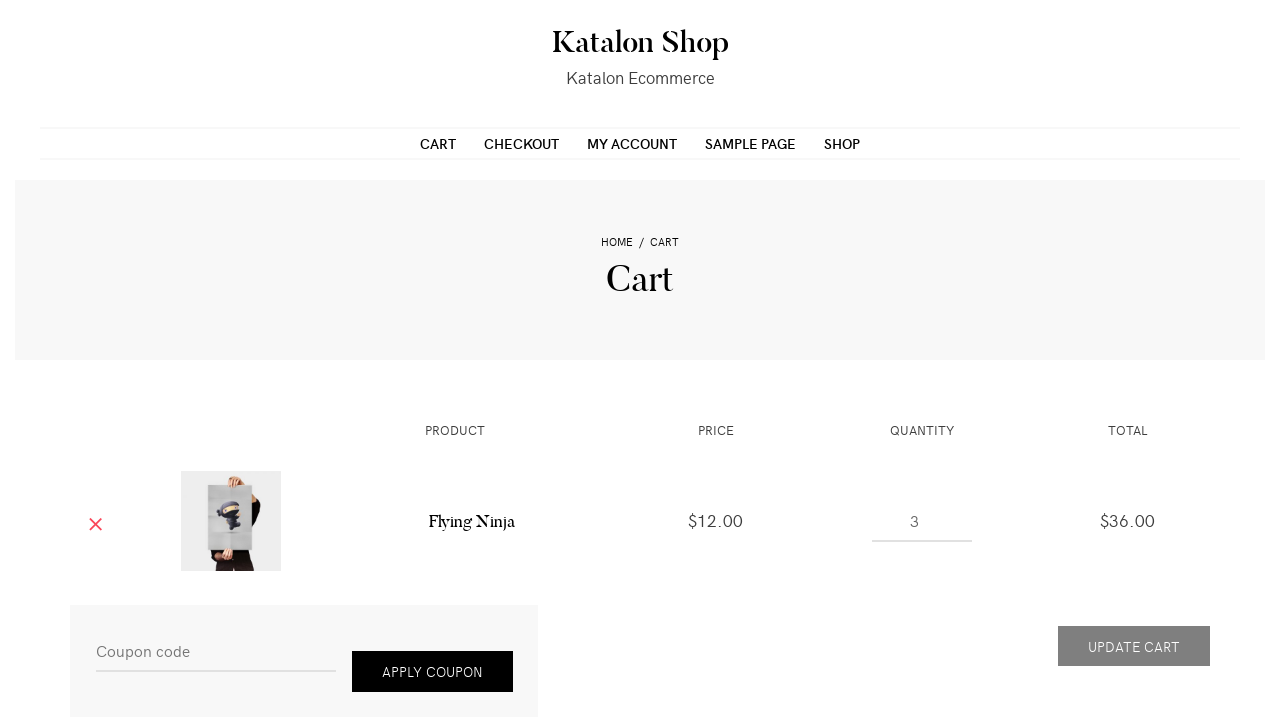

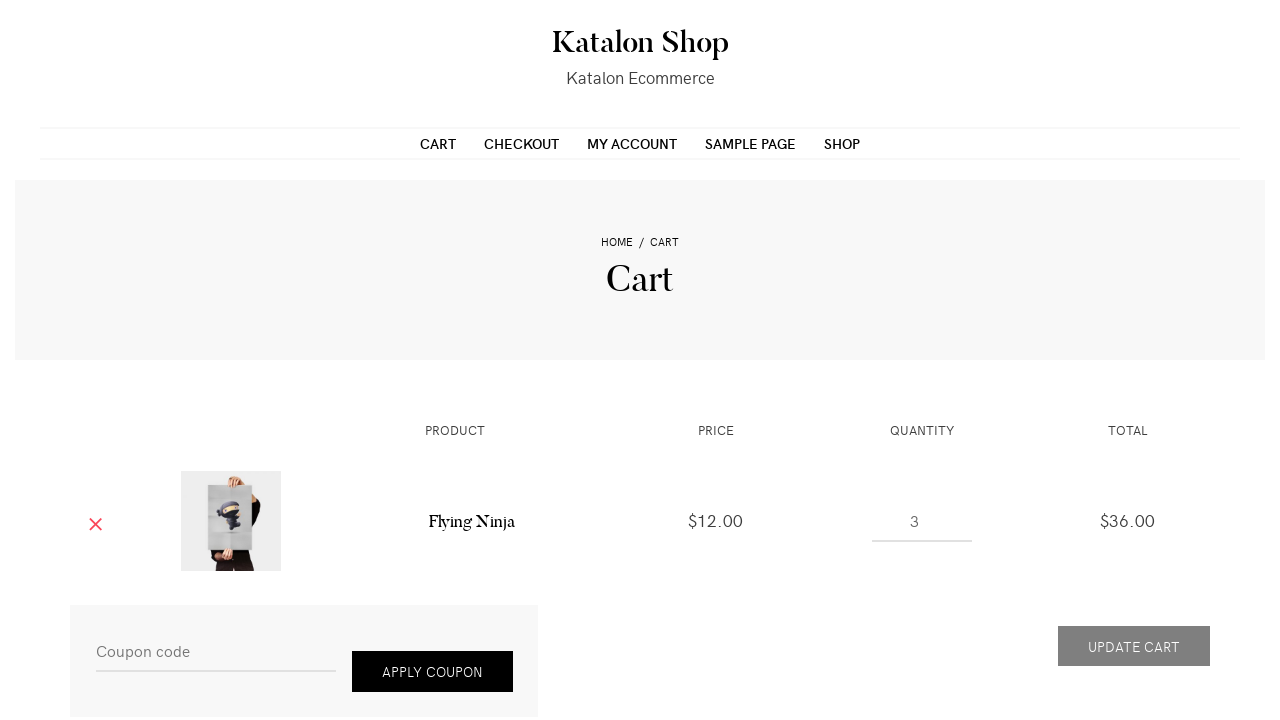